Tests JavaScript alert handling by clicking buttons that trigger JS alerts and prompts, accepting alerts and entering text into prompt dialogs

Starting URL: https://the-internet.herokuapp.com/javascript_alerts

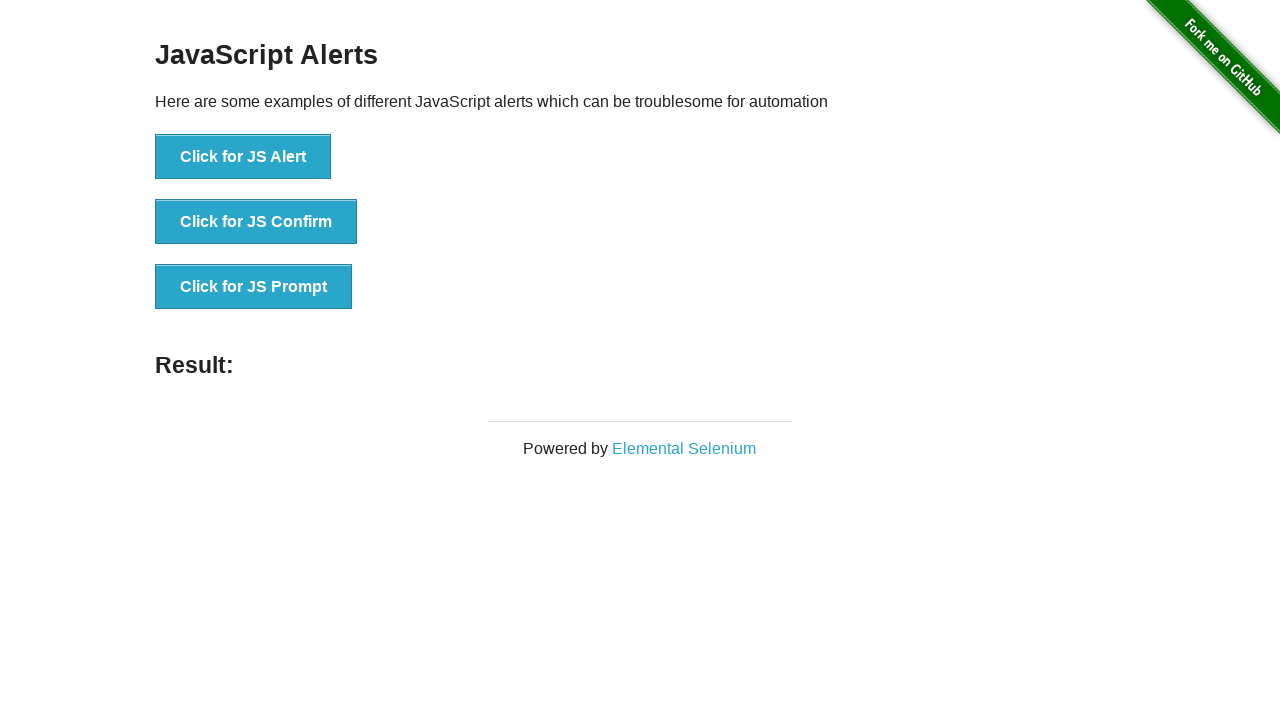

Clicked button to trigger JS Alert at (243, 157) on xpath=//button[text()='Click for JS Alert']
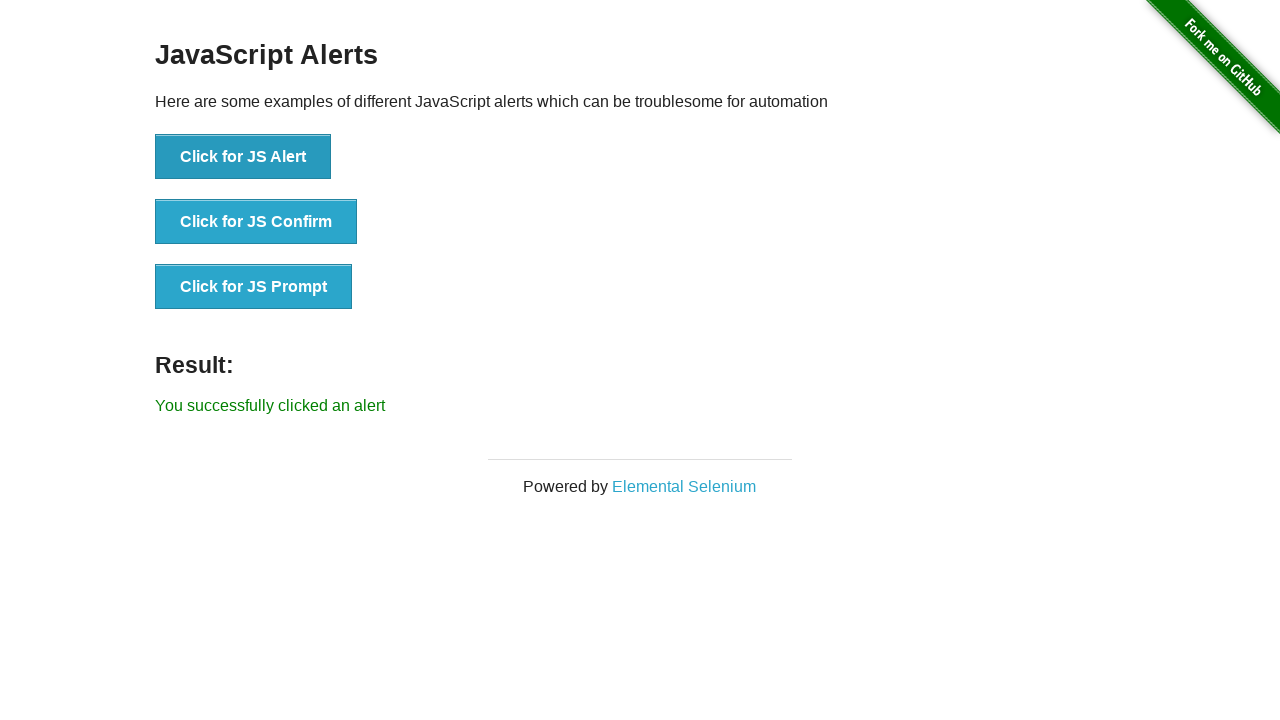

Set up dialog handler and clicked JS Alert button at (243, 157) on xpath=//button[text()='Click for JS Alert']
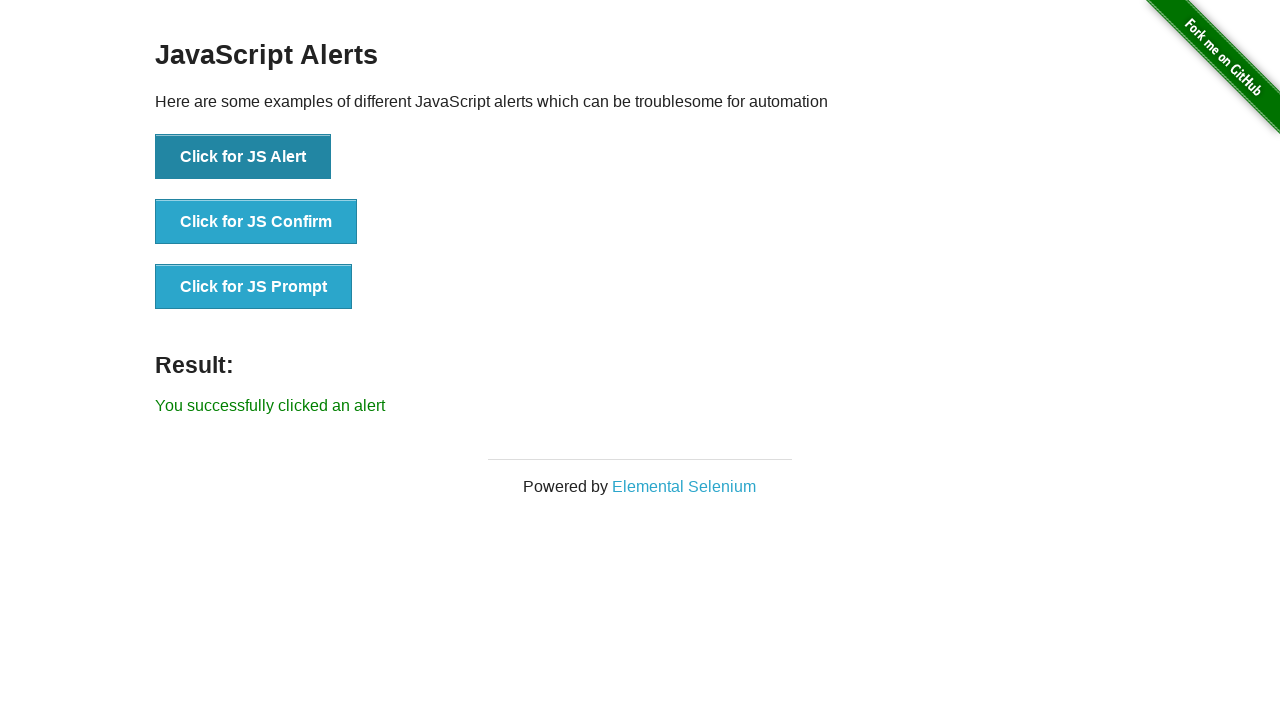

Registered prompt dialog handler
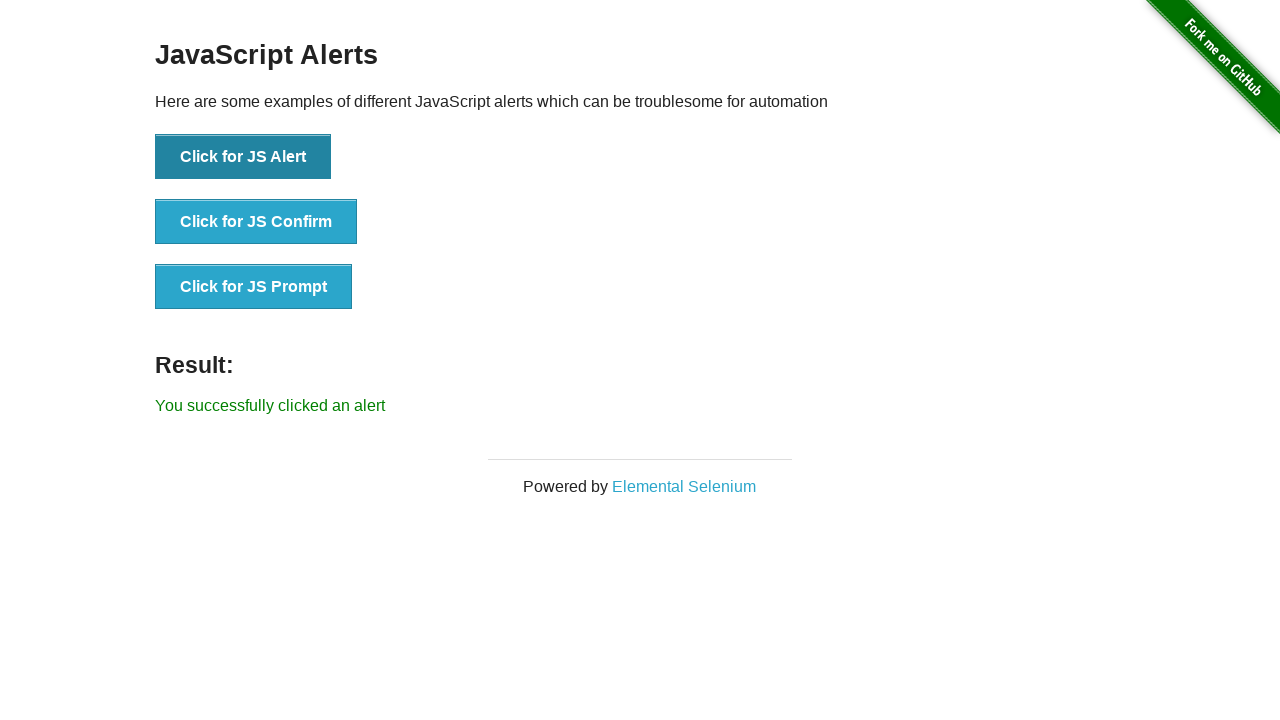

Clicked button to trigger JS Prompt at (254, 287) on xpath=//button[text()='Click for JS Prompt']
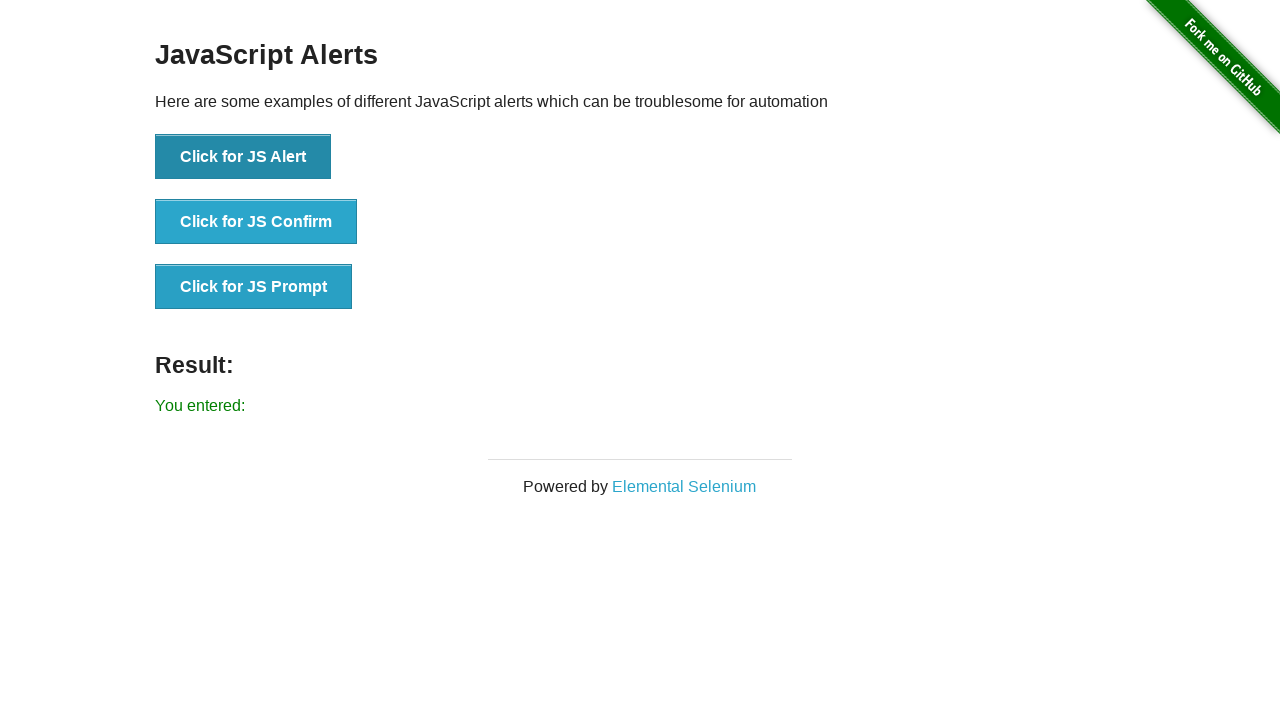

Waited for result element to appear
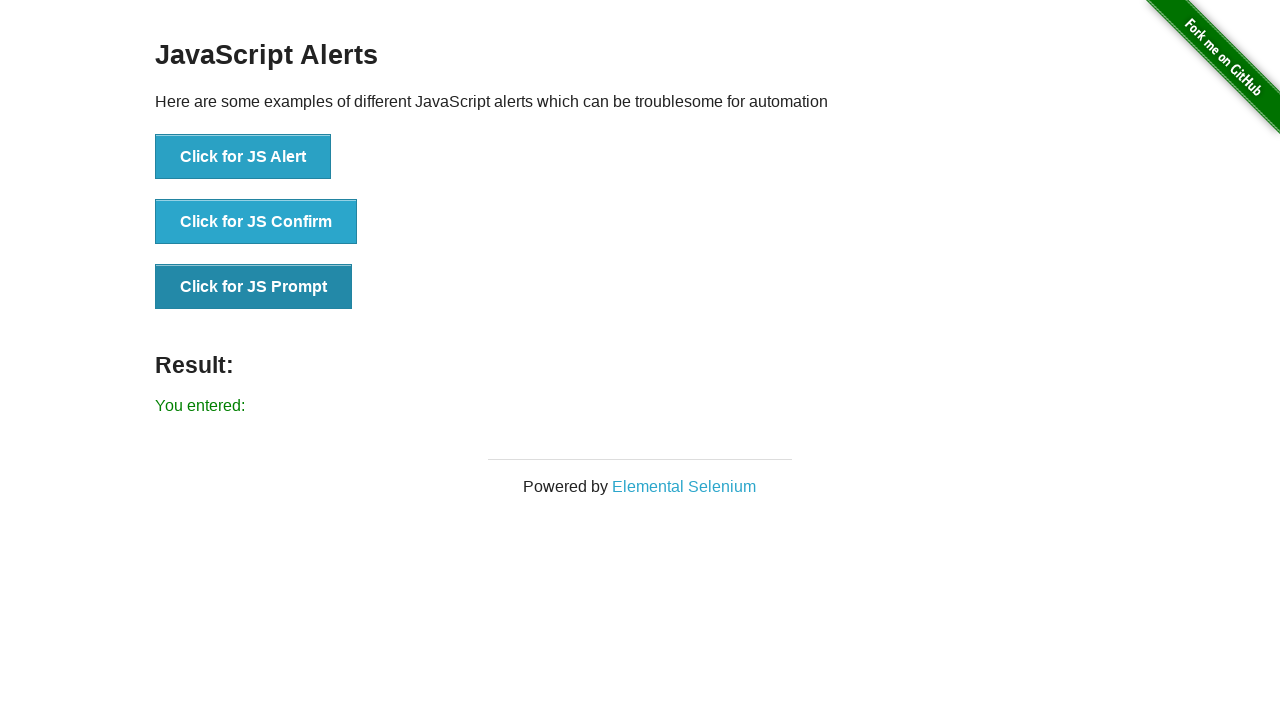

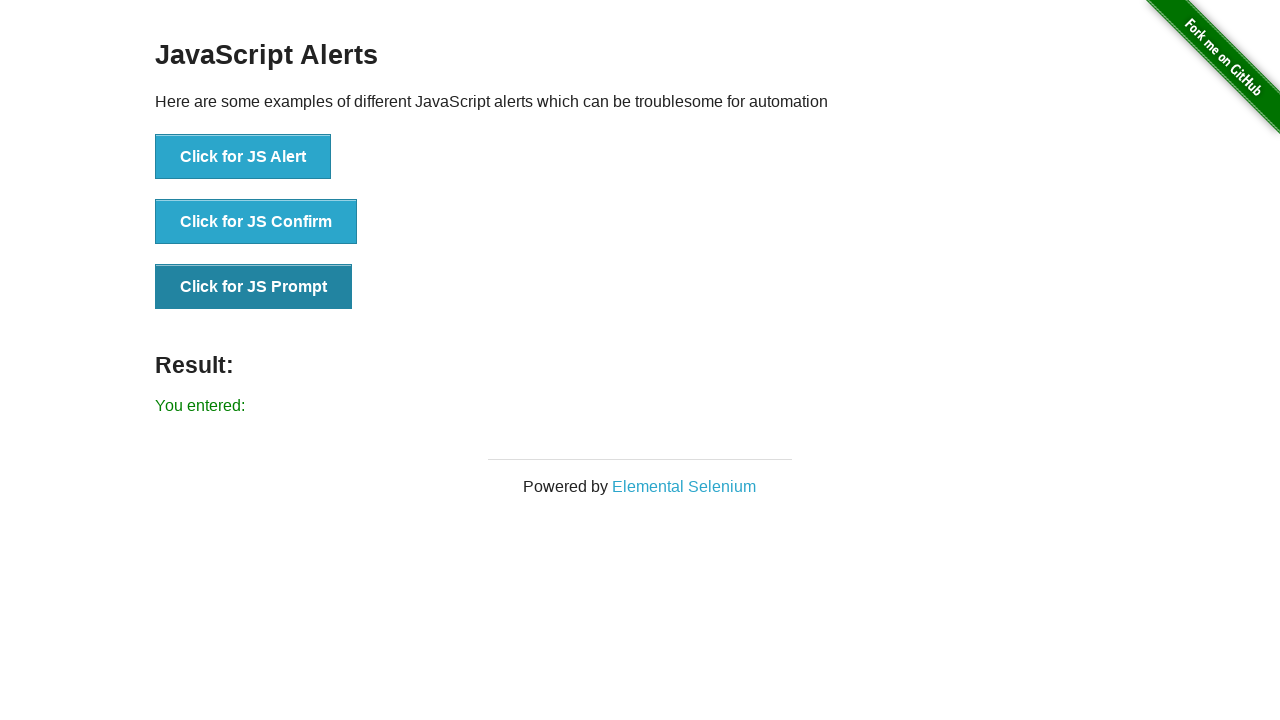